Fills out the complete feedback form with all fields and submits it, then verifies the submitted data is displayed correctly

Starting URL: https://kristinek.github.io/site/tasks/provide_feedback

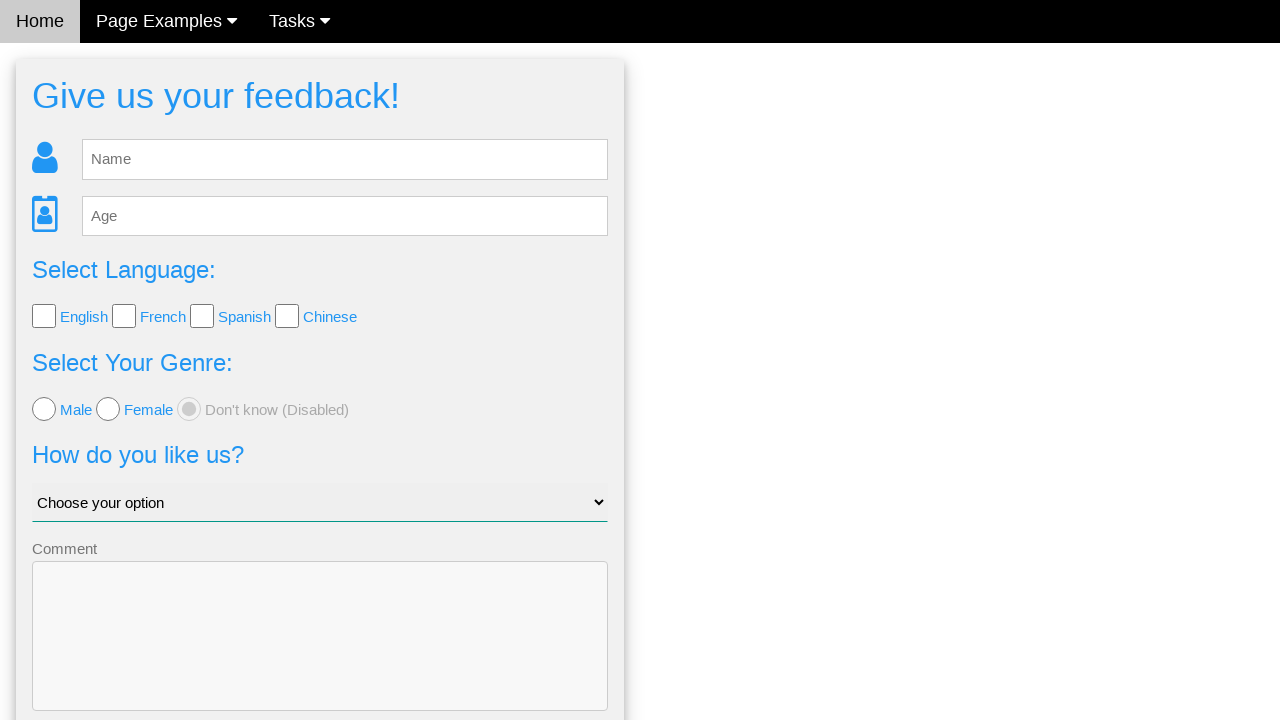

Filled name field with 'Stefano' on #fb_name
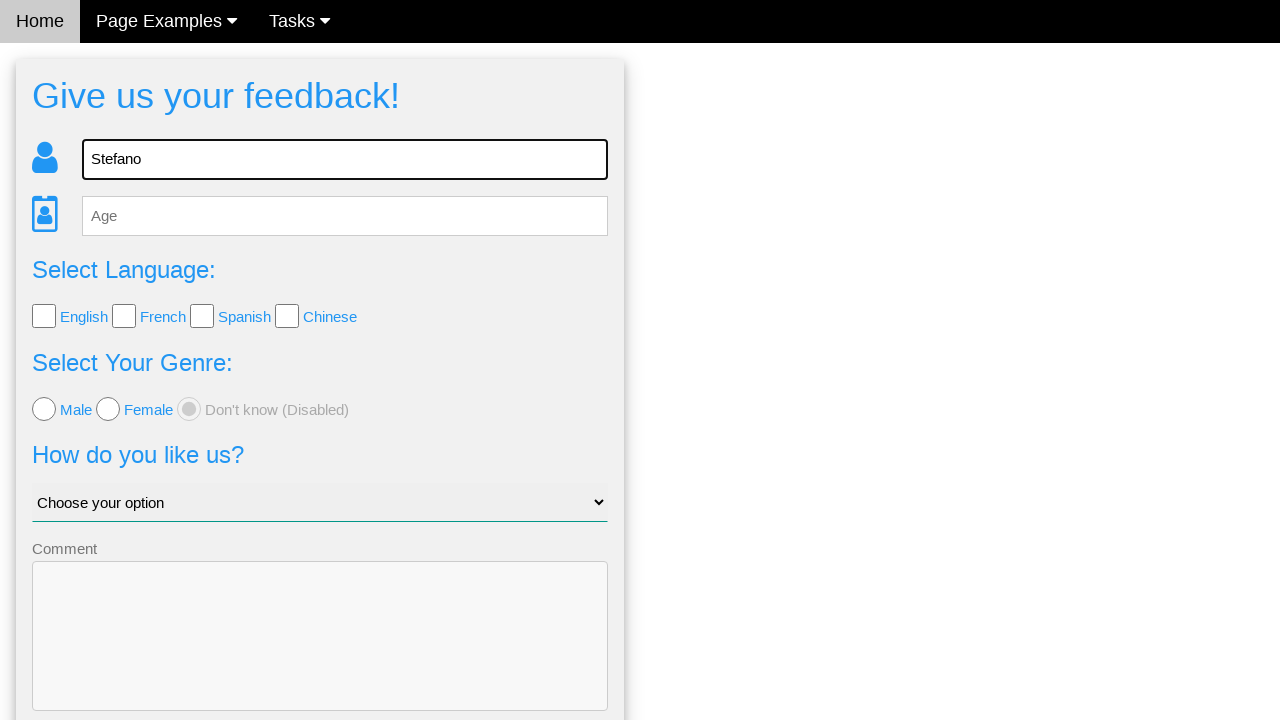

Filled age field with '29' on #fb_age
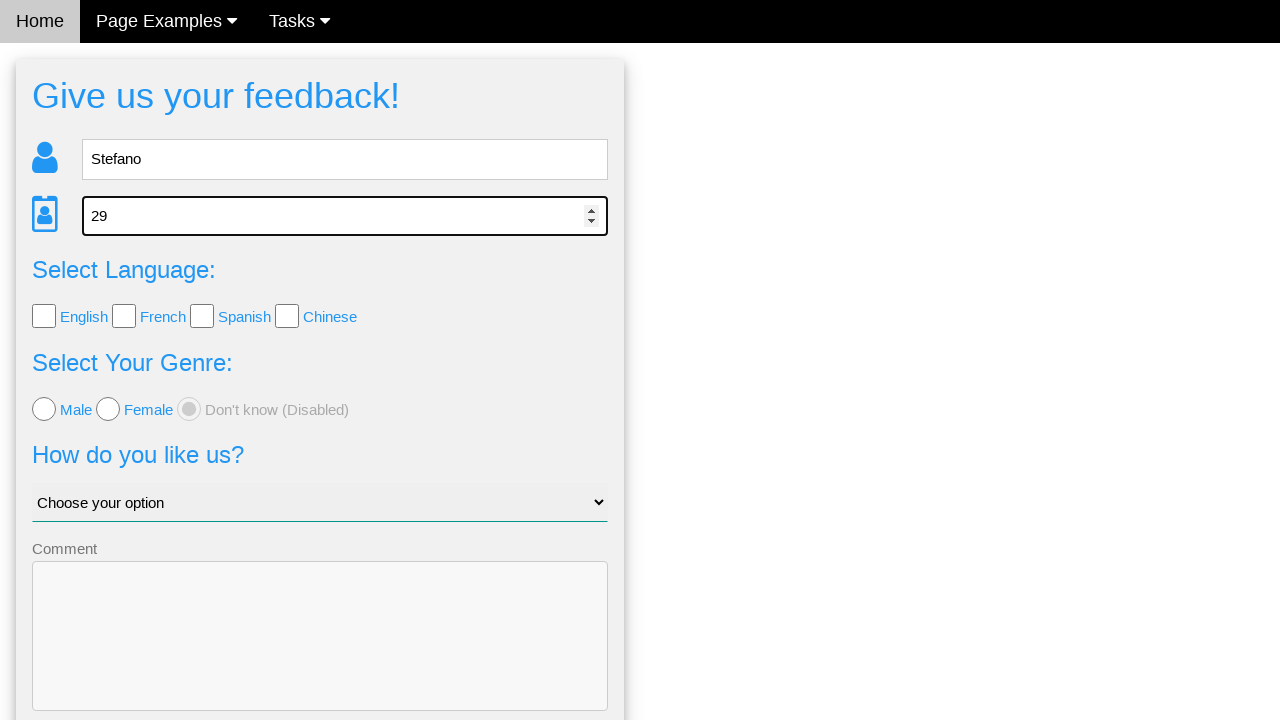

Selected English language checkbox at (44, 316) on input[value='English']
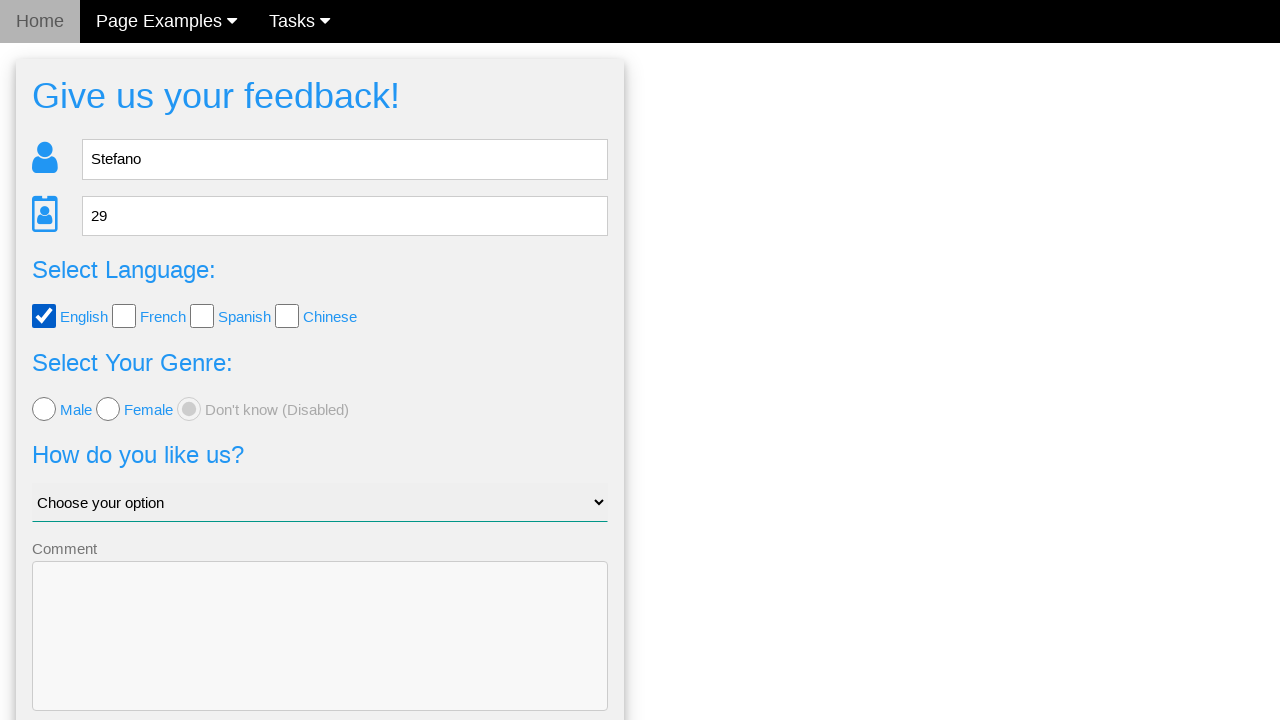

Selected male gender radio button at (44, 409) on input[value='male']
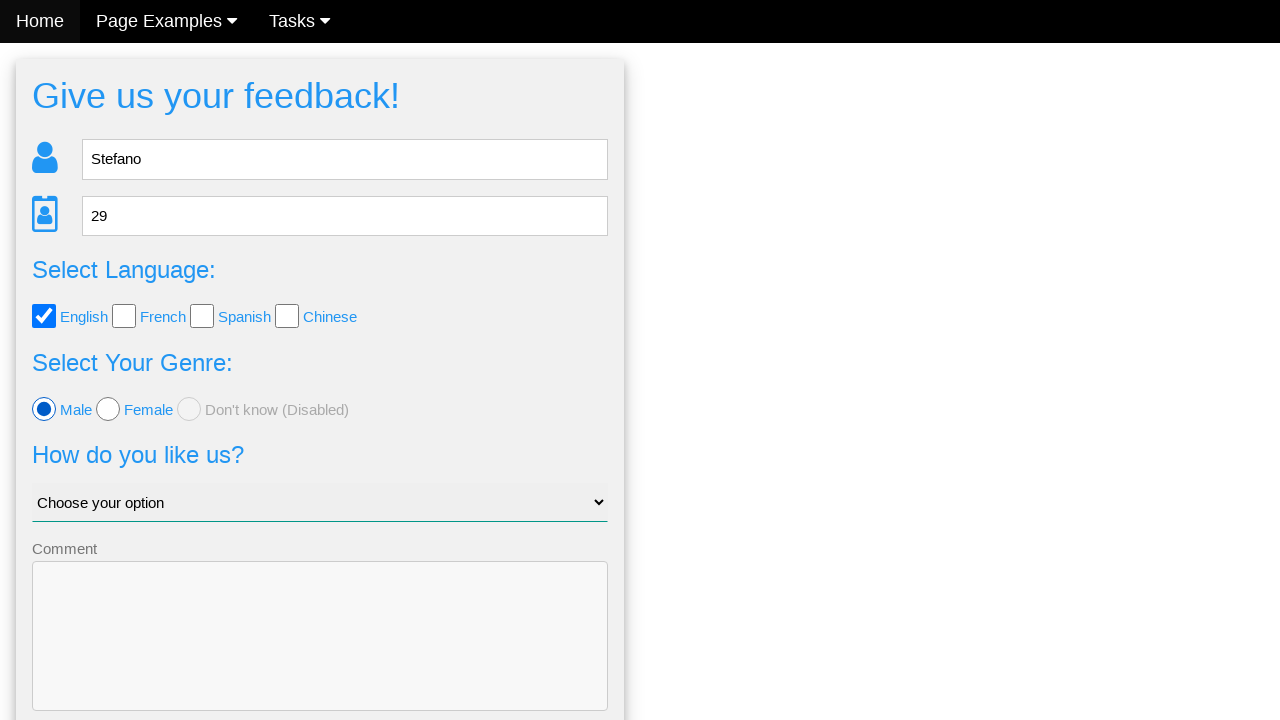

Selected 'Good' from feedback rating dropdown on #like_us
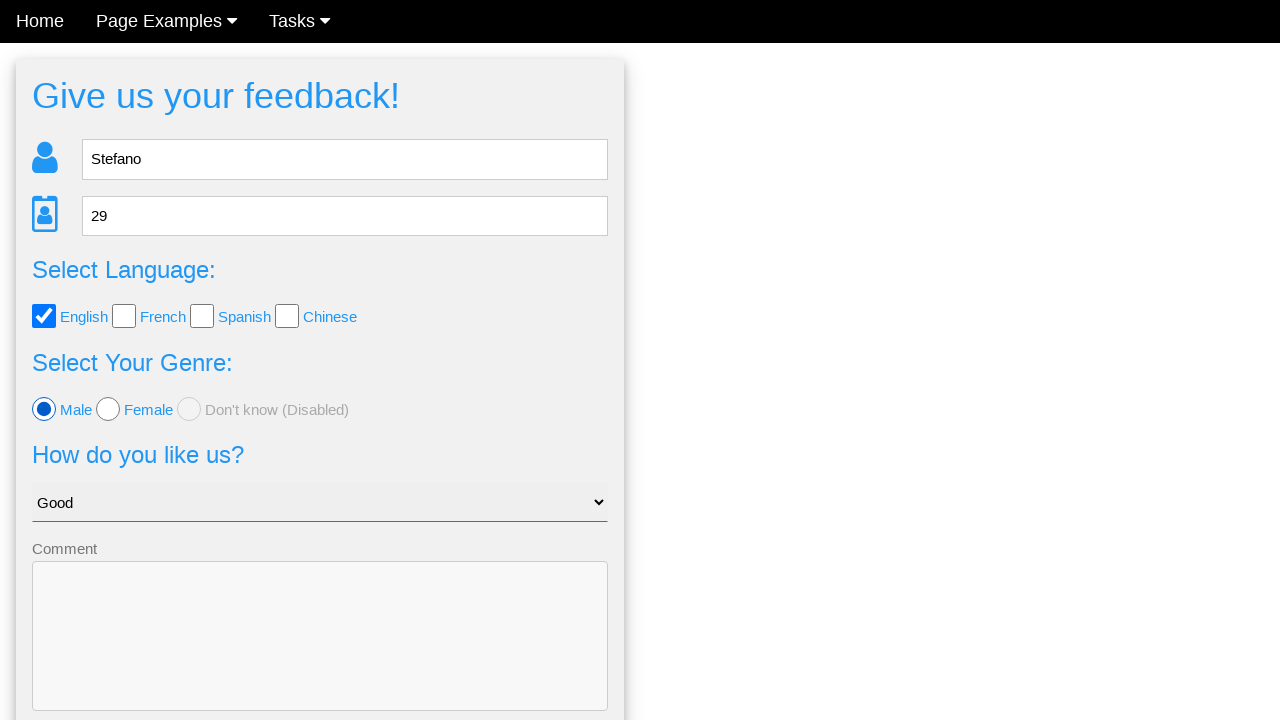

Filled comment textarea with 'ciao.' on textarea[name='comment']
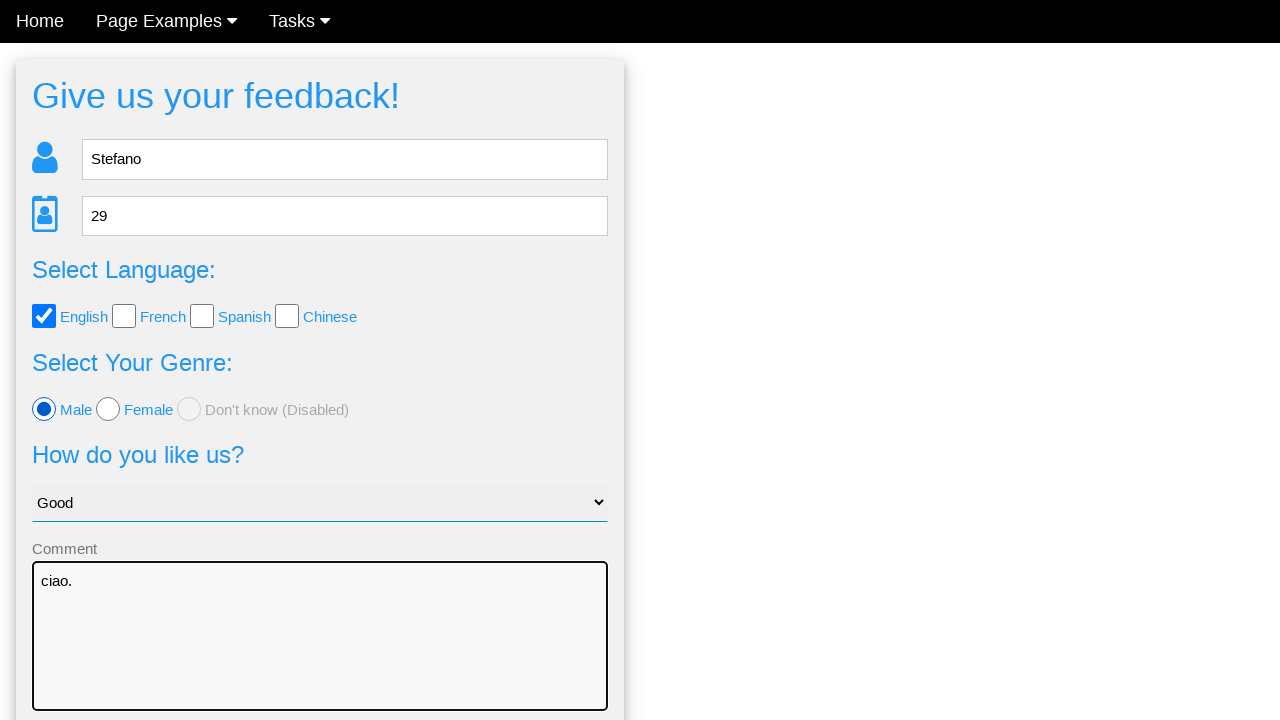

Clicked submit button to submit feedback form at (320, 656) on button[type='submit']
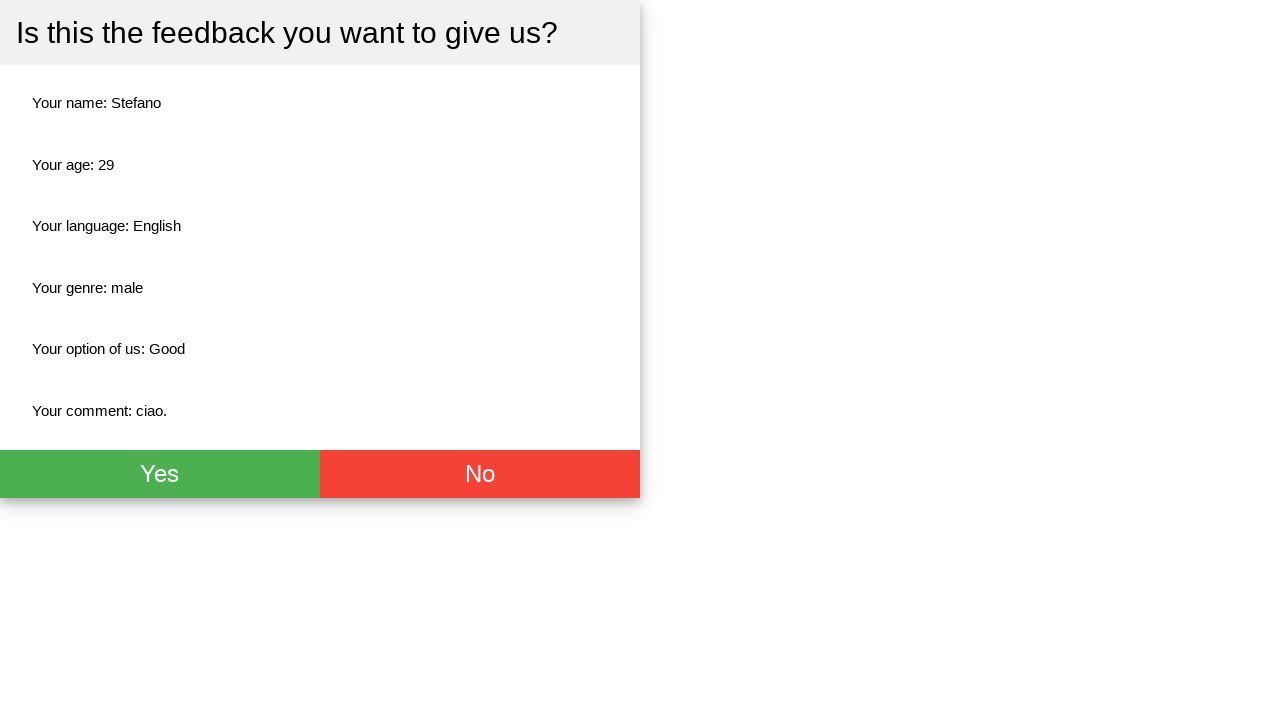

Feedback submission results page loaded and verified
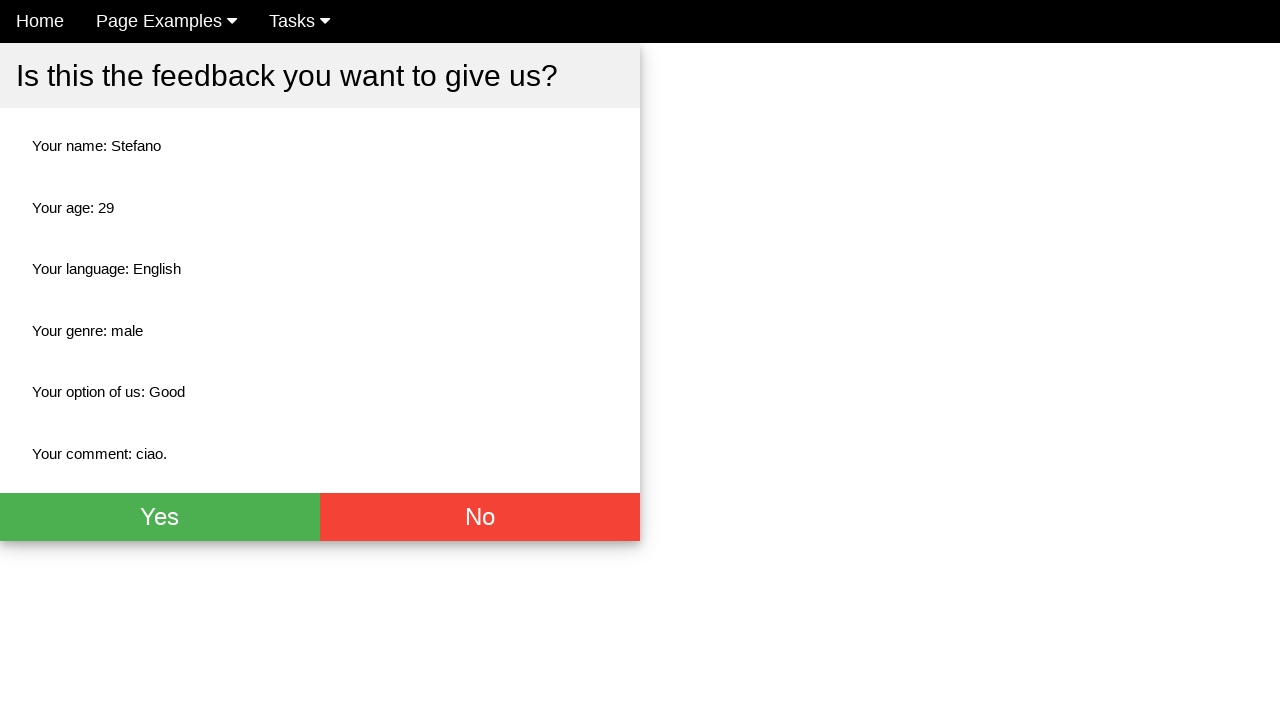

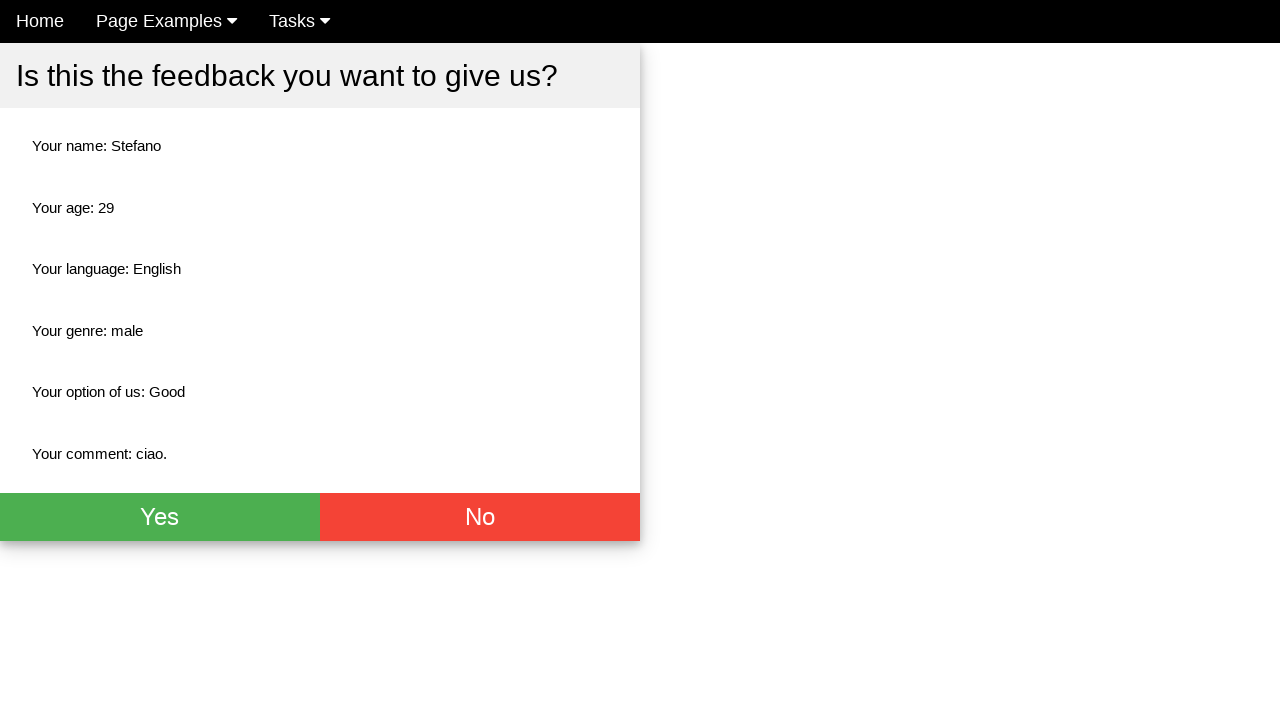